Navigates to Rahul Shetty Academy website and verifies the page loads by checking the page title

Starting URL: https://rahulshettyacademy.com

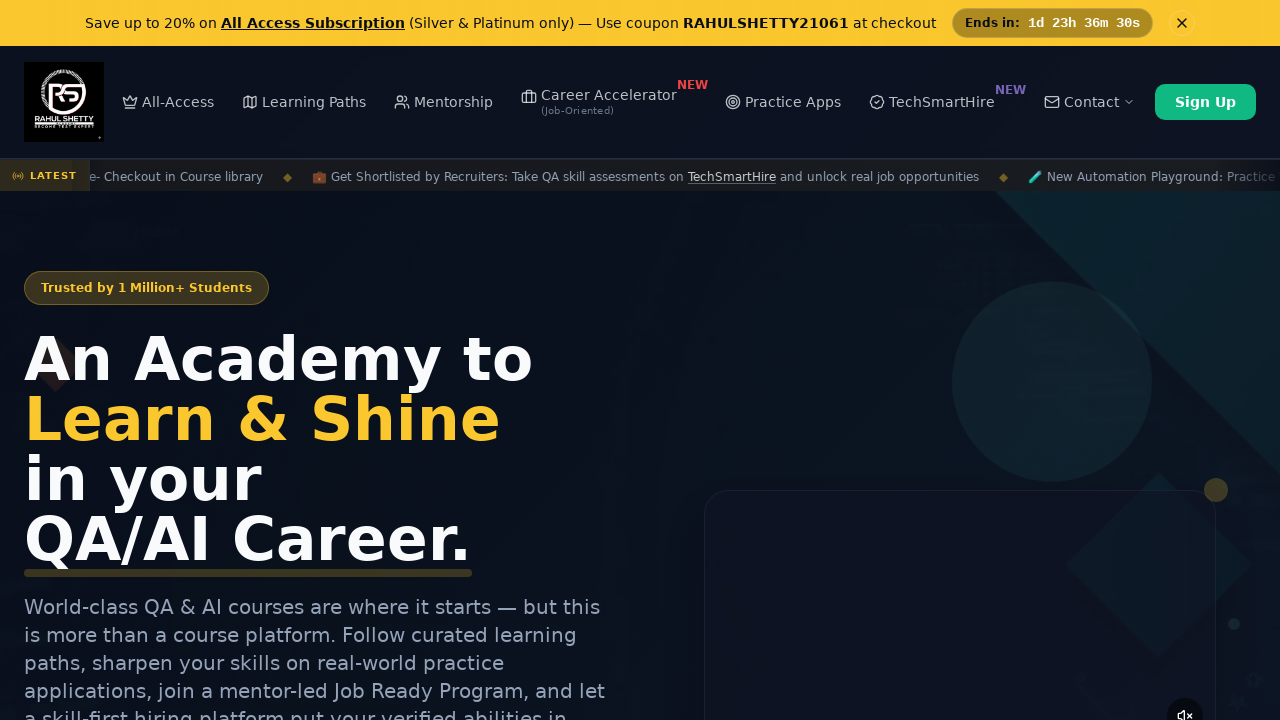

Navigated to Rahul Shetty Academy website
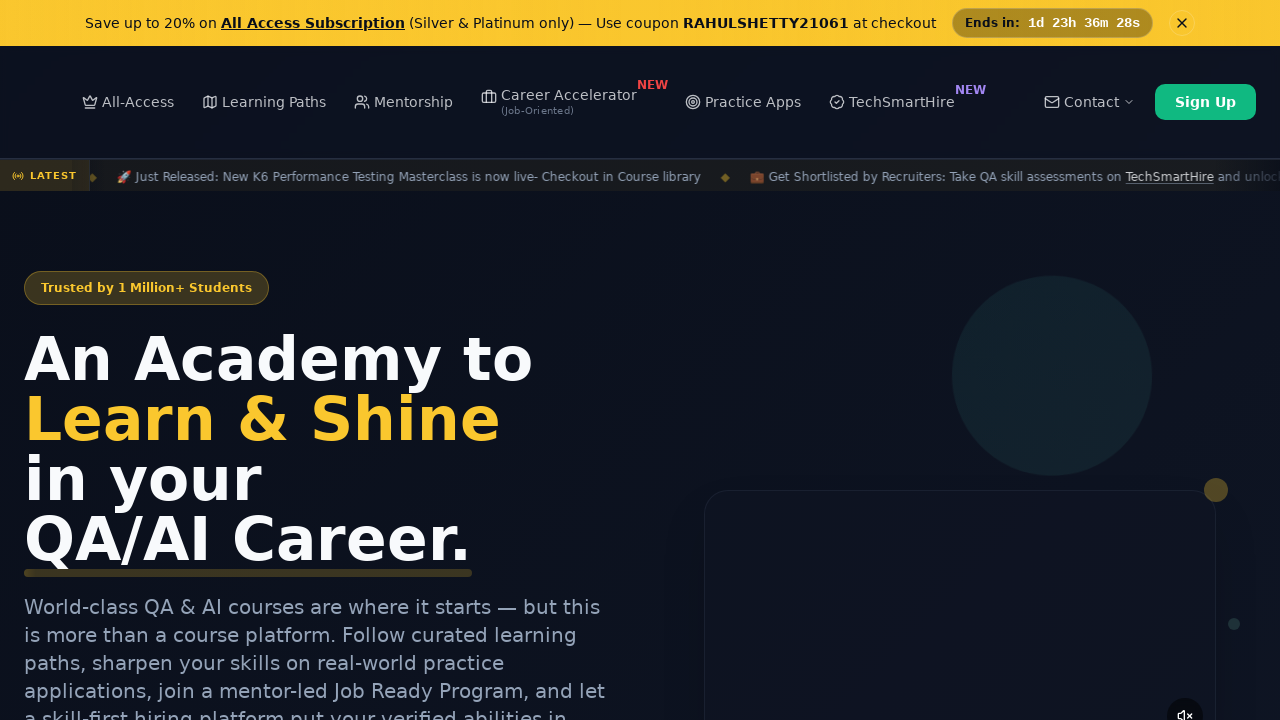

Page loaded - DOM content ready
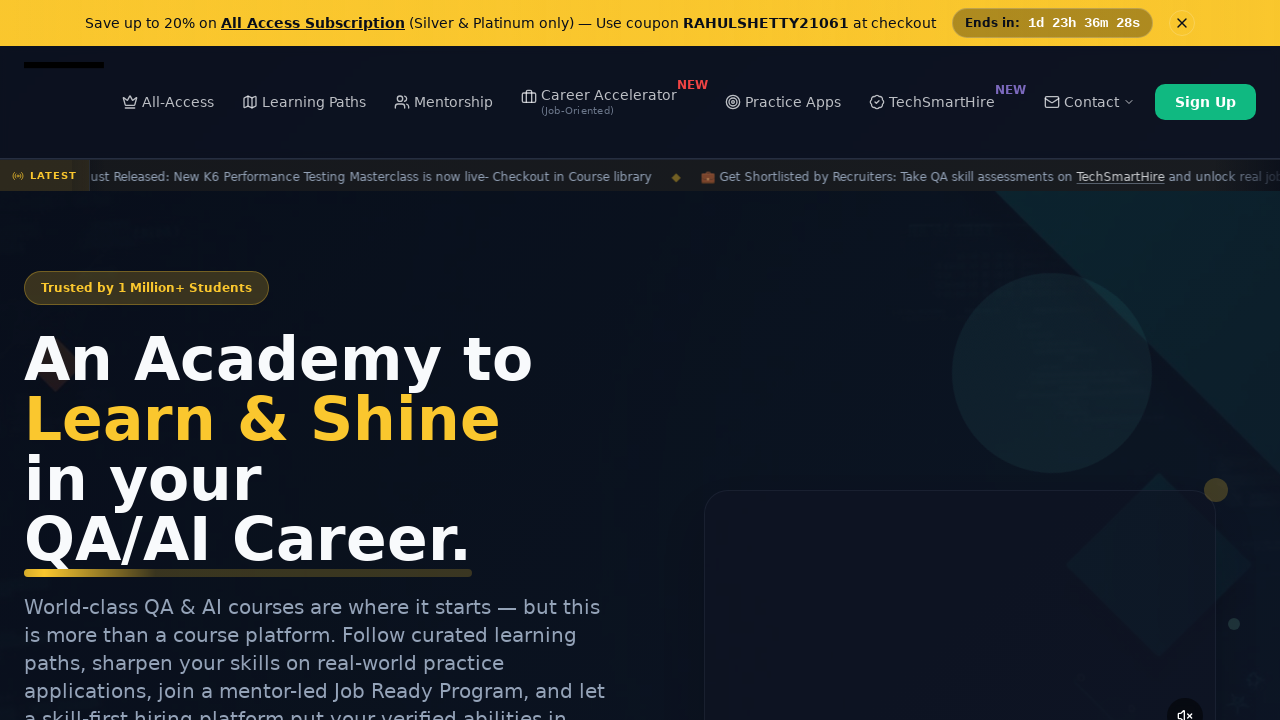

Retrieved page title: 'Rahul Shetty Academy | QA Automation, Playwright, AI Testing & Online Training'
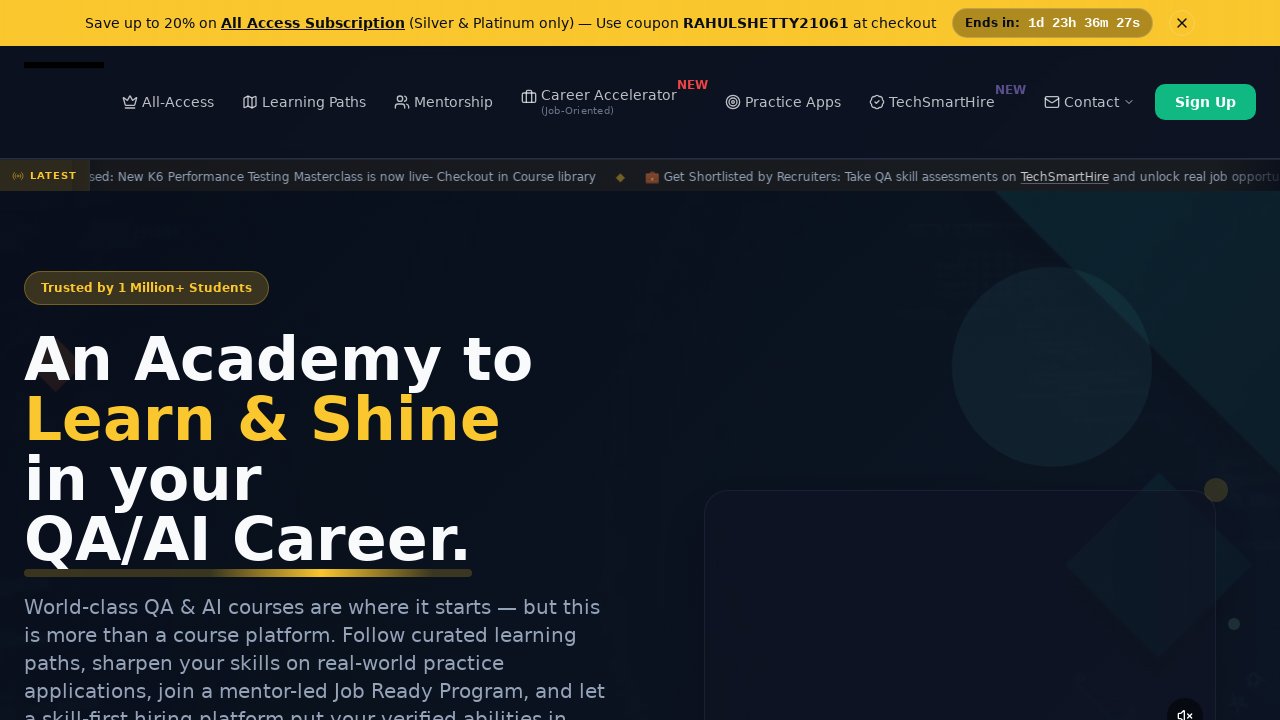

Verified page title is not empty
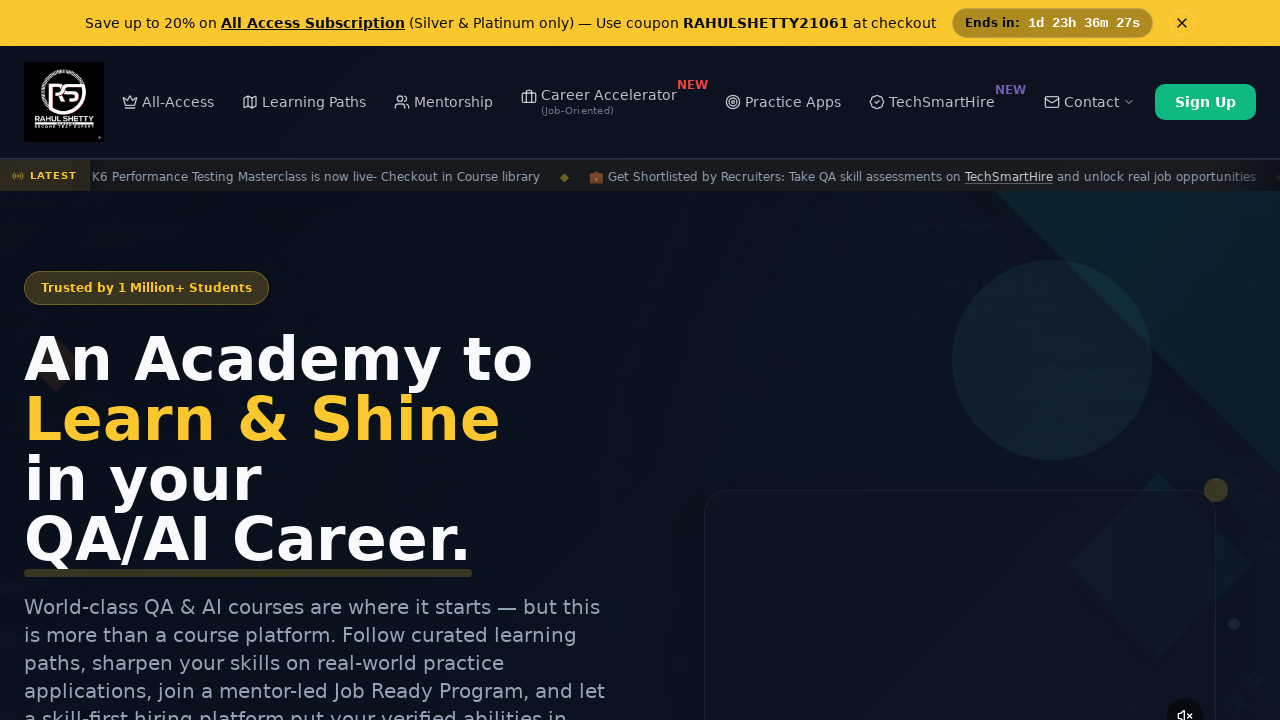

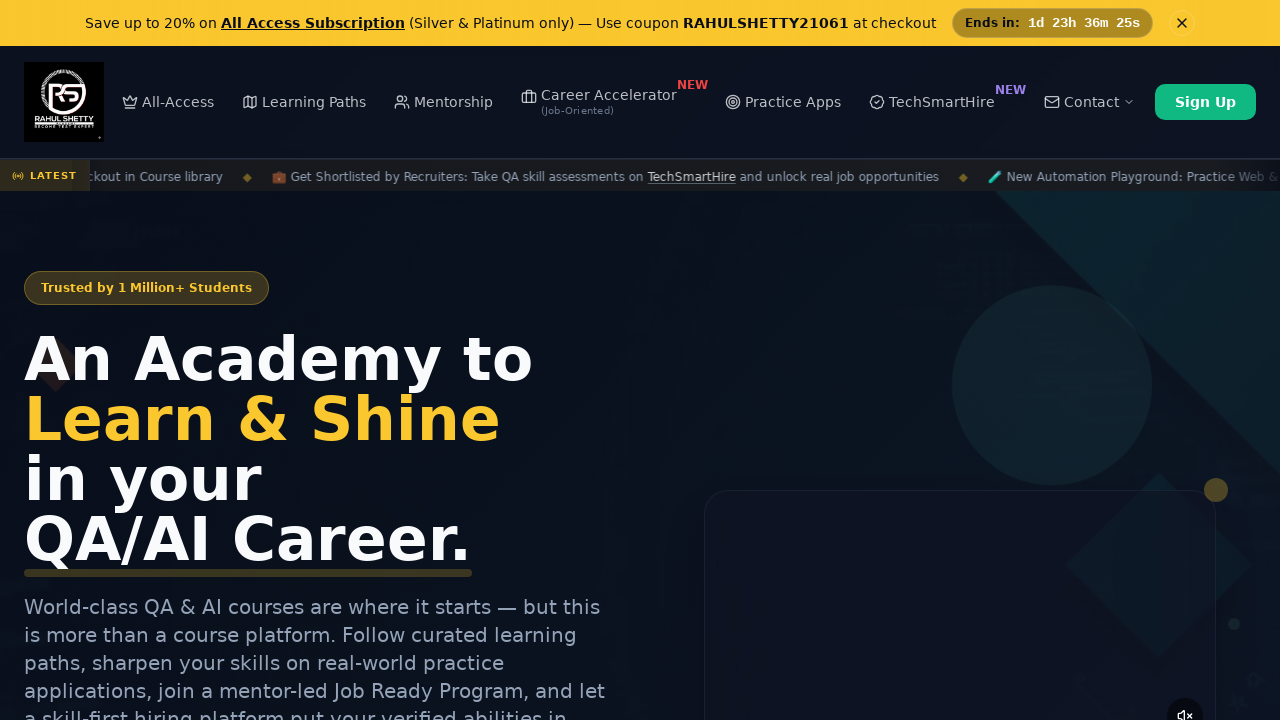